Opens the HDFC Bank homepage and verifies the page loads successfully by waiting for the page to be ready.

Starting URL: http://www.hdfcbank.com/

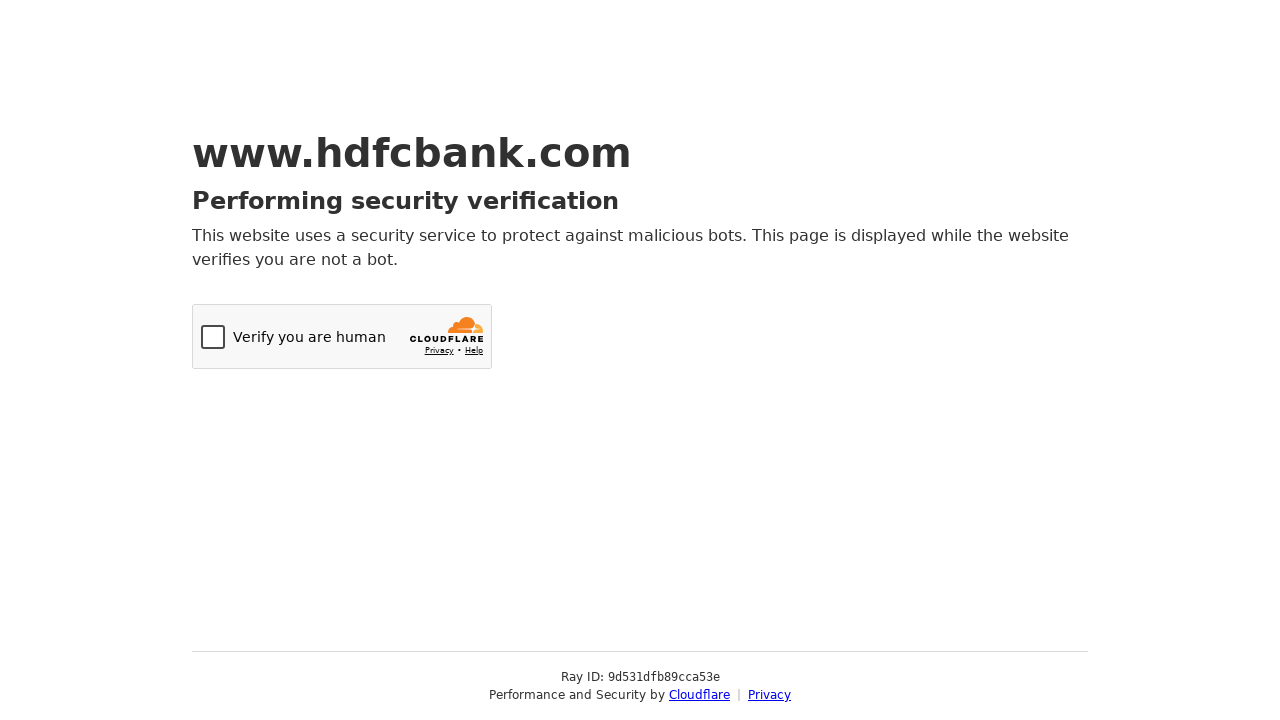

Navigated to HDFC Bank homepage at http://www.hdfcbank.com/
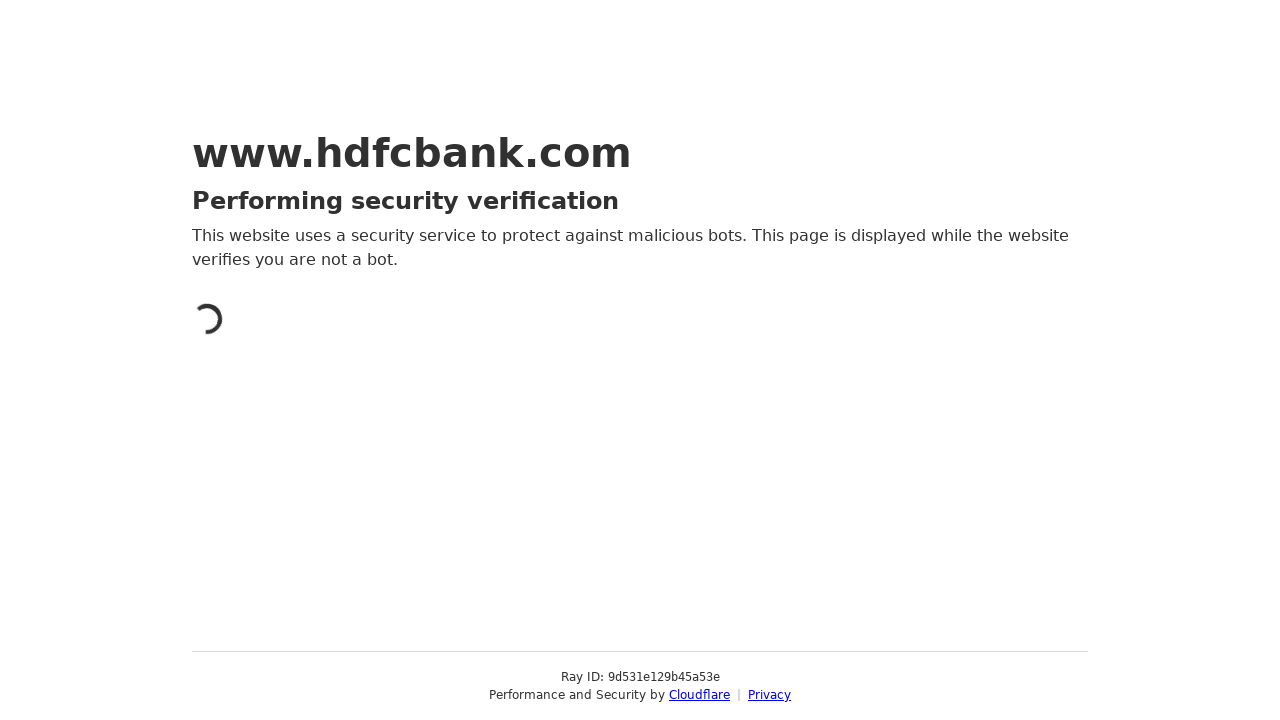

Page DOM content loaded successfully
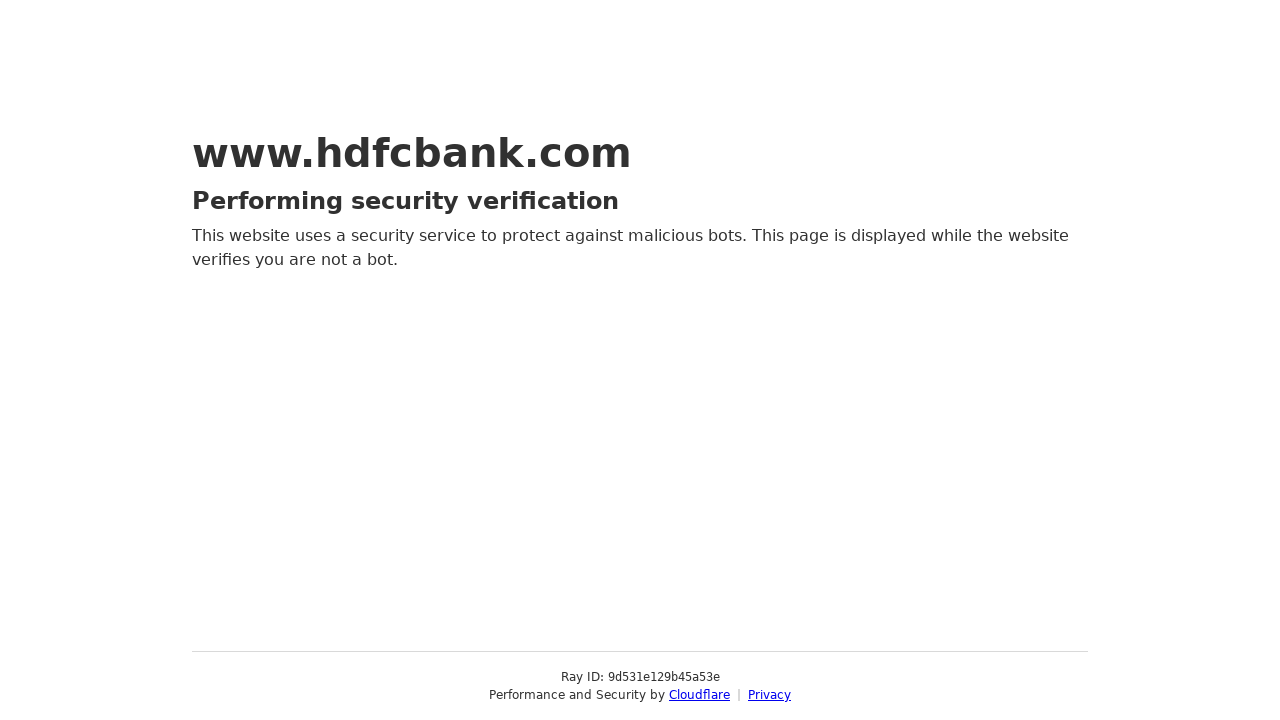

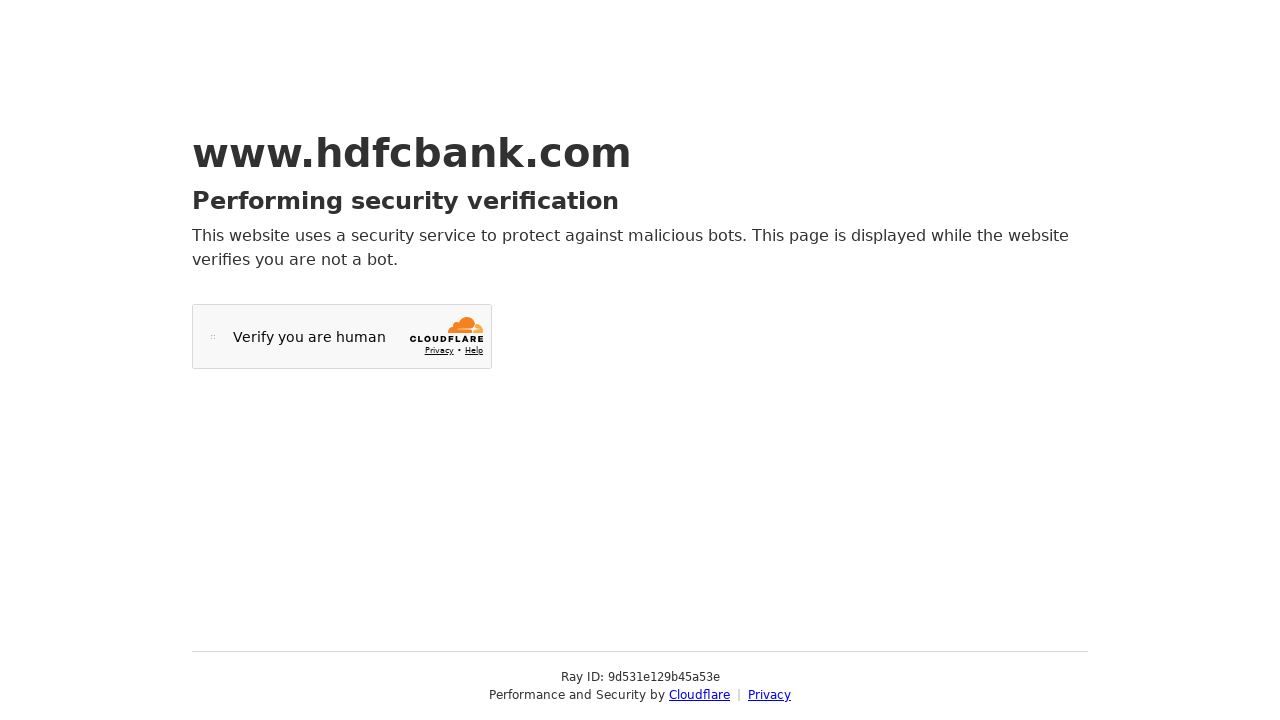